Tests date picker functionality by selecting a specific date (June 15, 2027) through the calendar navigation and verifies the selected values are correctly displayed in the input fields.

Starting URL: https://rahulshettyacademy.com/seleniumPractise/#/offers

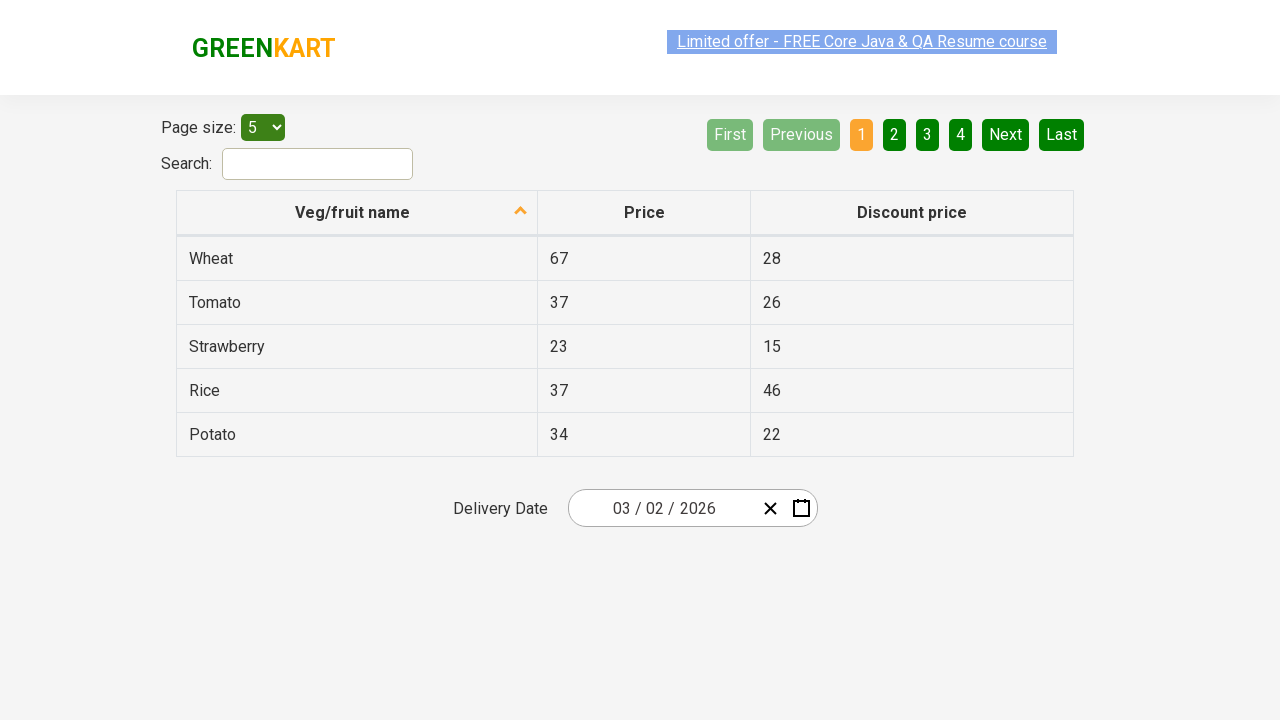

Waited 5 seconds for page to load
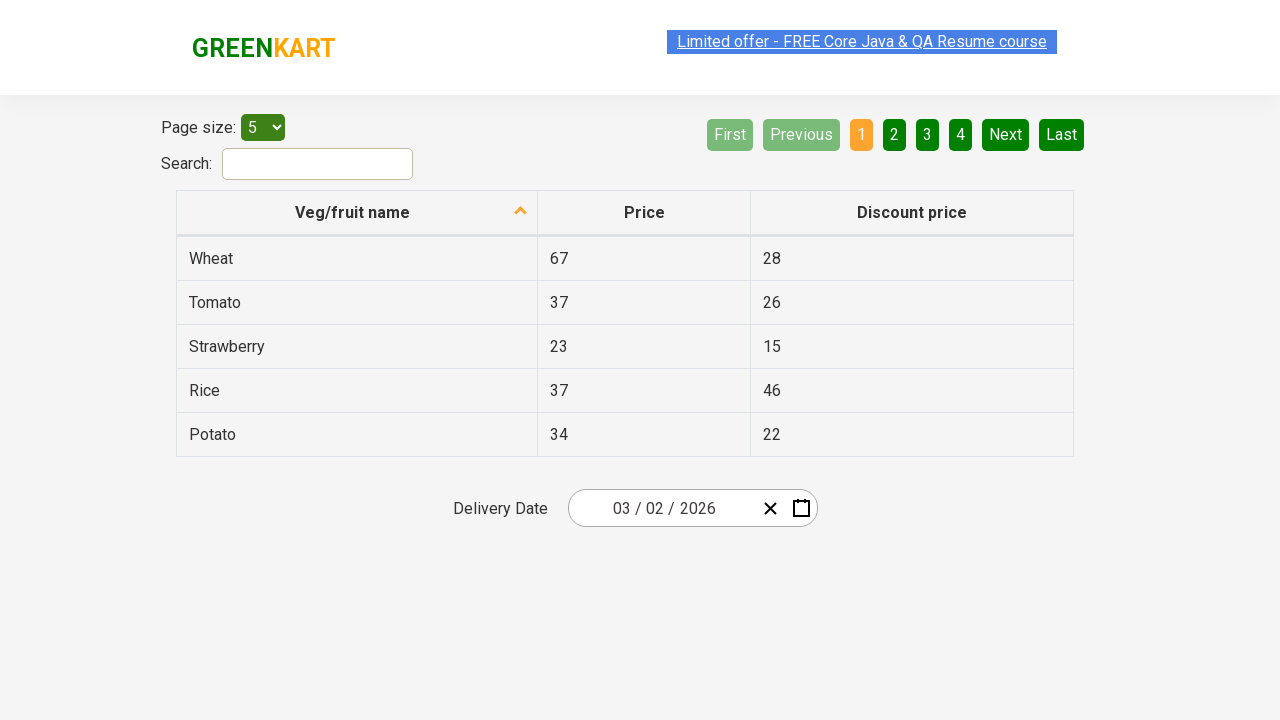

Clicked date picker input group to open calendar at (662, 508) on .react-date-picker__inputGroup
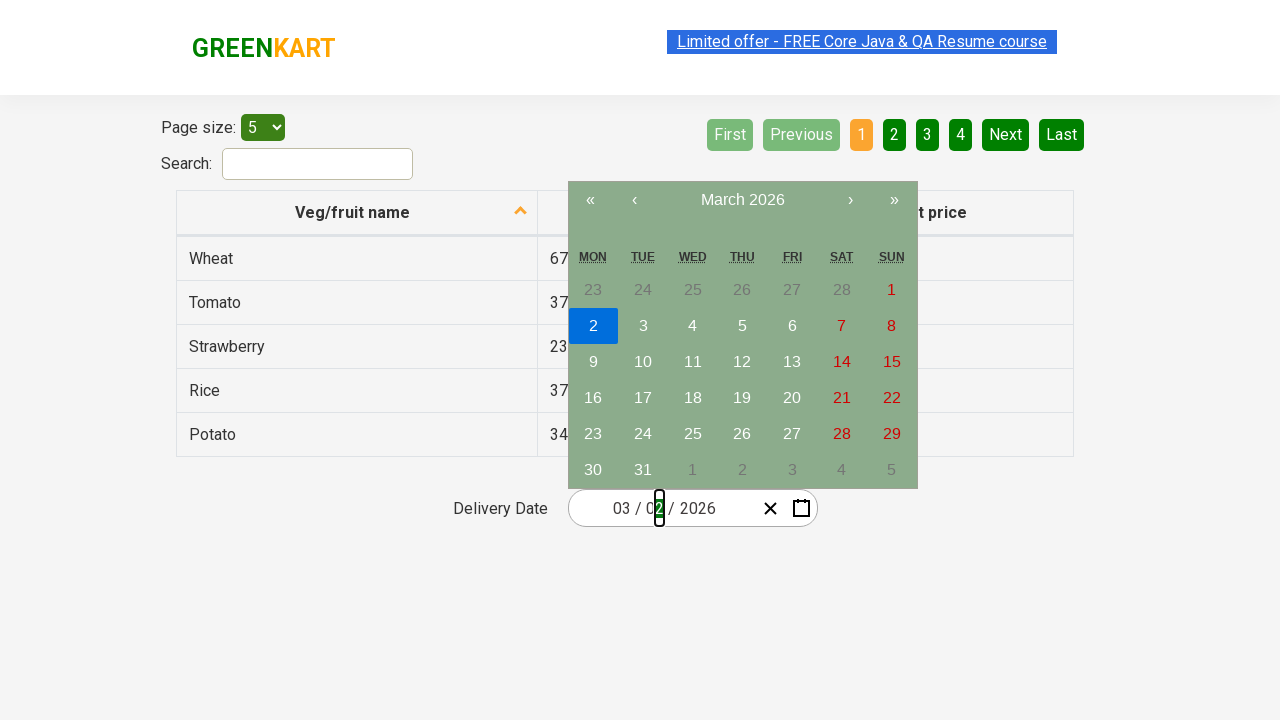

Clicked navigation label first time to navigate calendar view at (742, 200) on .react-calendar__navigation__label
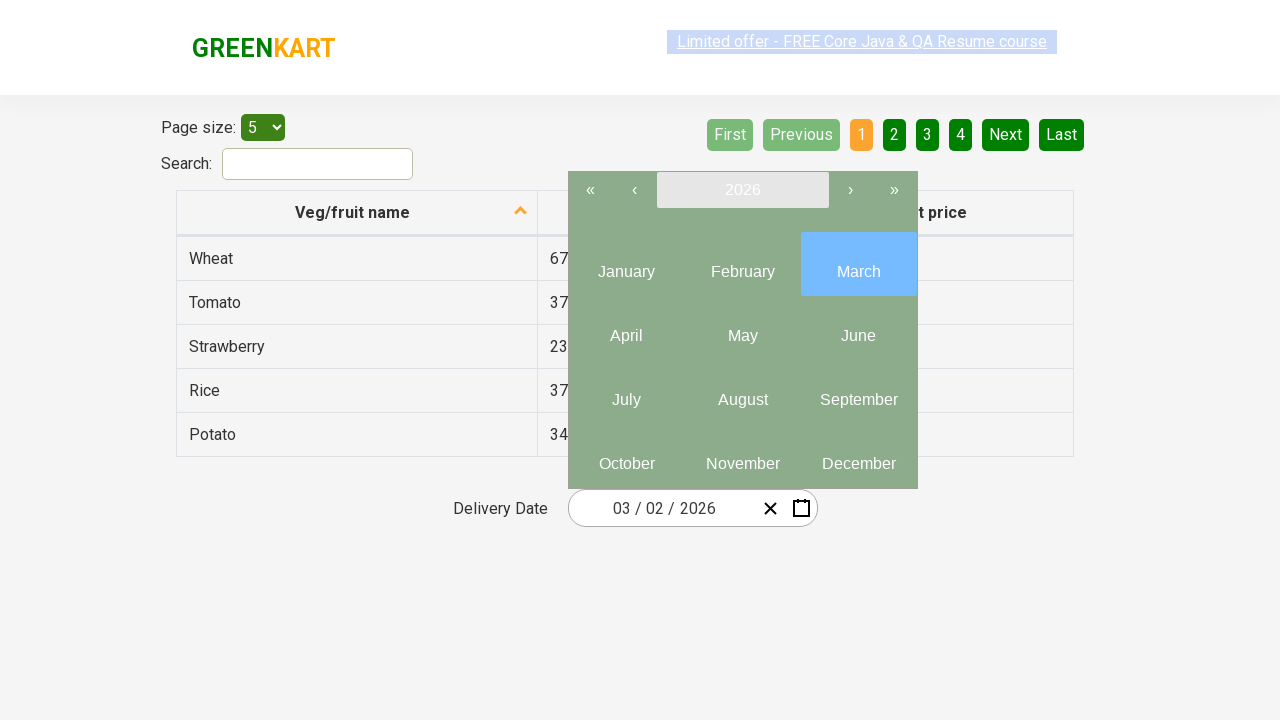

Clicked navigation label second time to reach year view at (742, 190) on .react-calendar__navigation__label
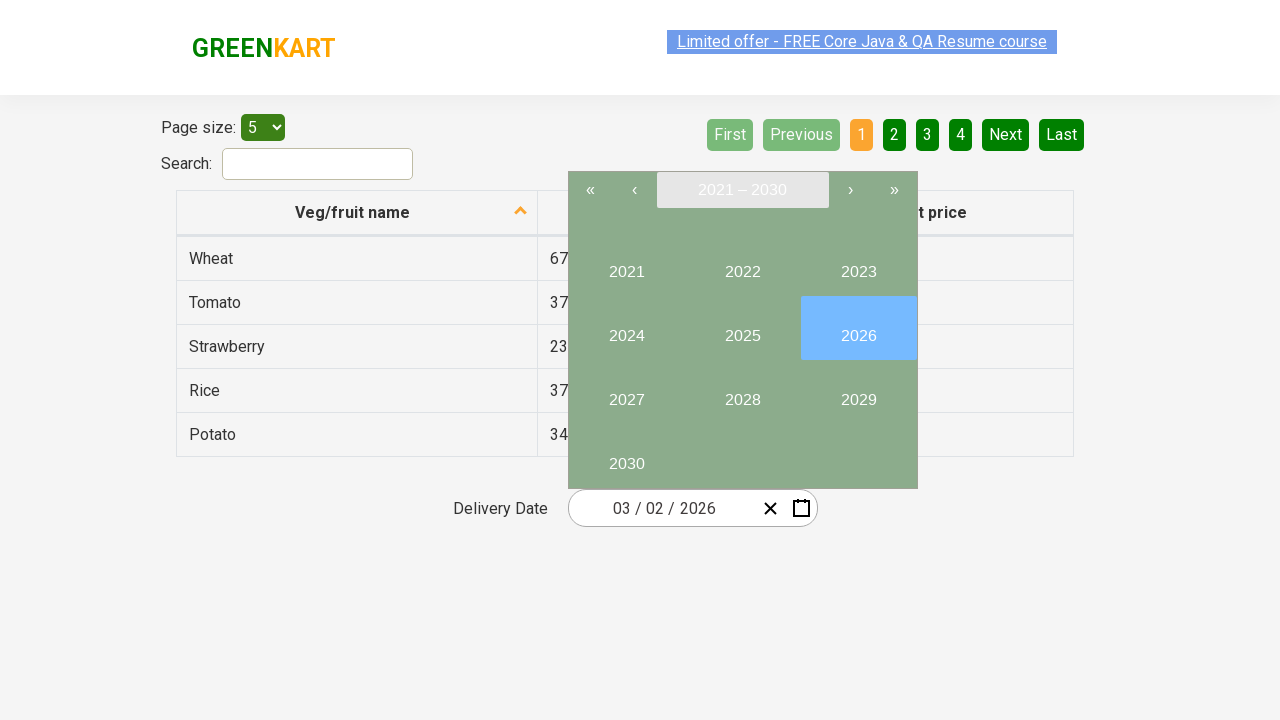

Selected year 2027 from calendar at (626, 392) on button:has-text('2027')
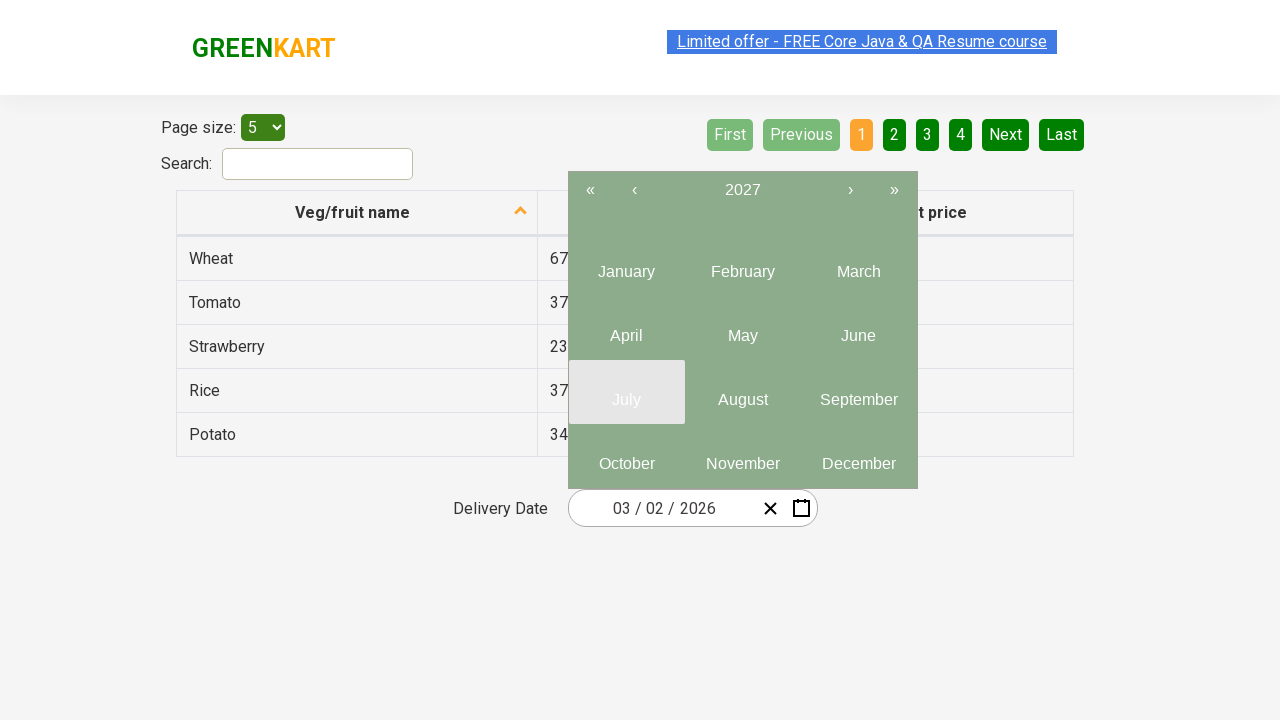

Selected month 6 (June) from year view at (858, 328) on .react-calendar__year-view__months__month >> nth=5
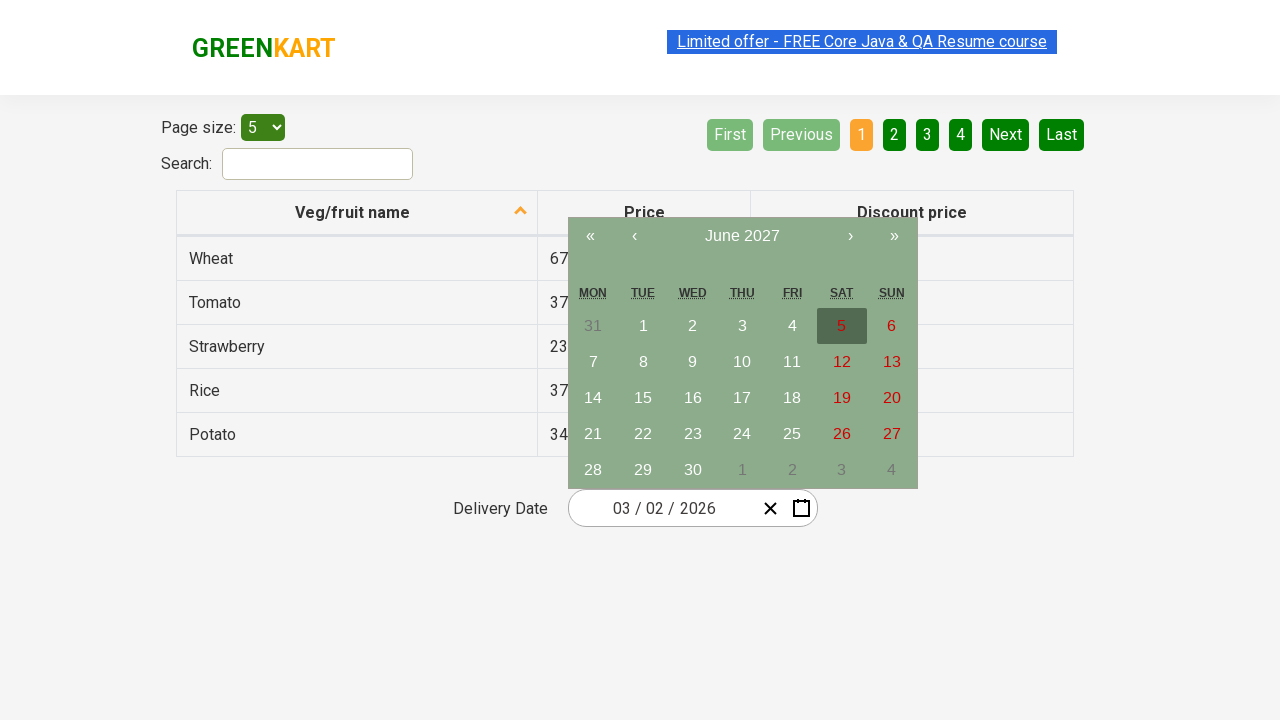

Selected date 15 from month calendar at (643, 398) on abbr:has-text('15')
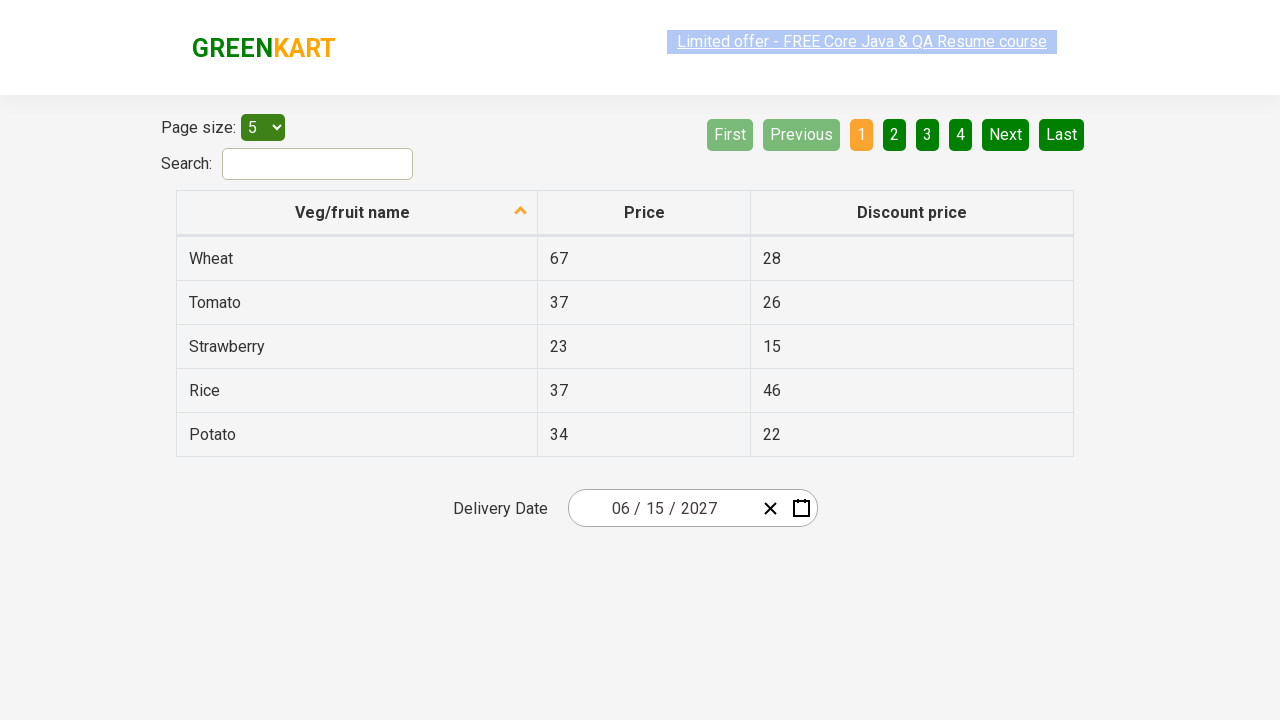

Date selection completed and input group loaded
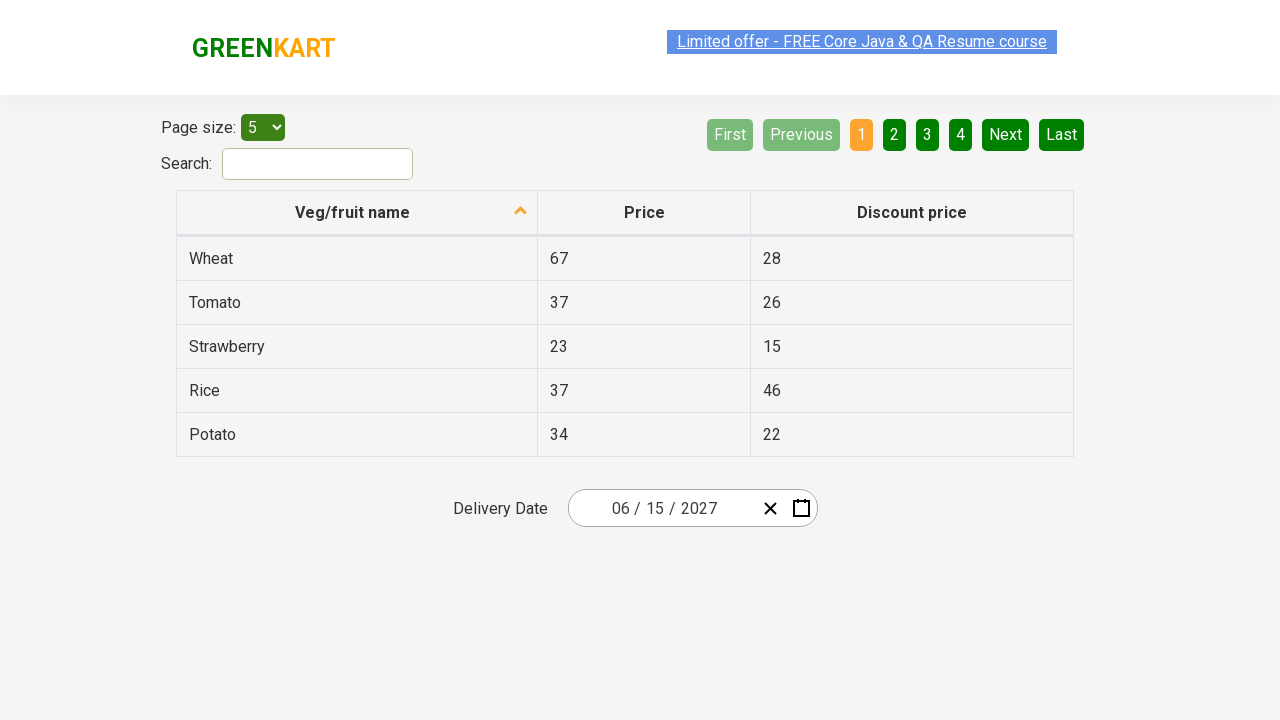

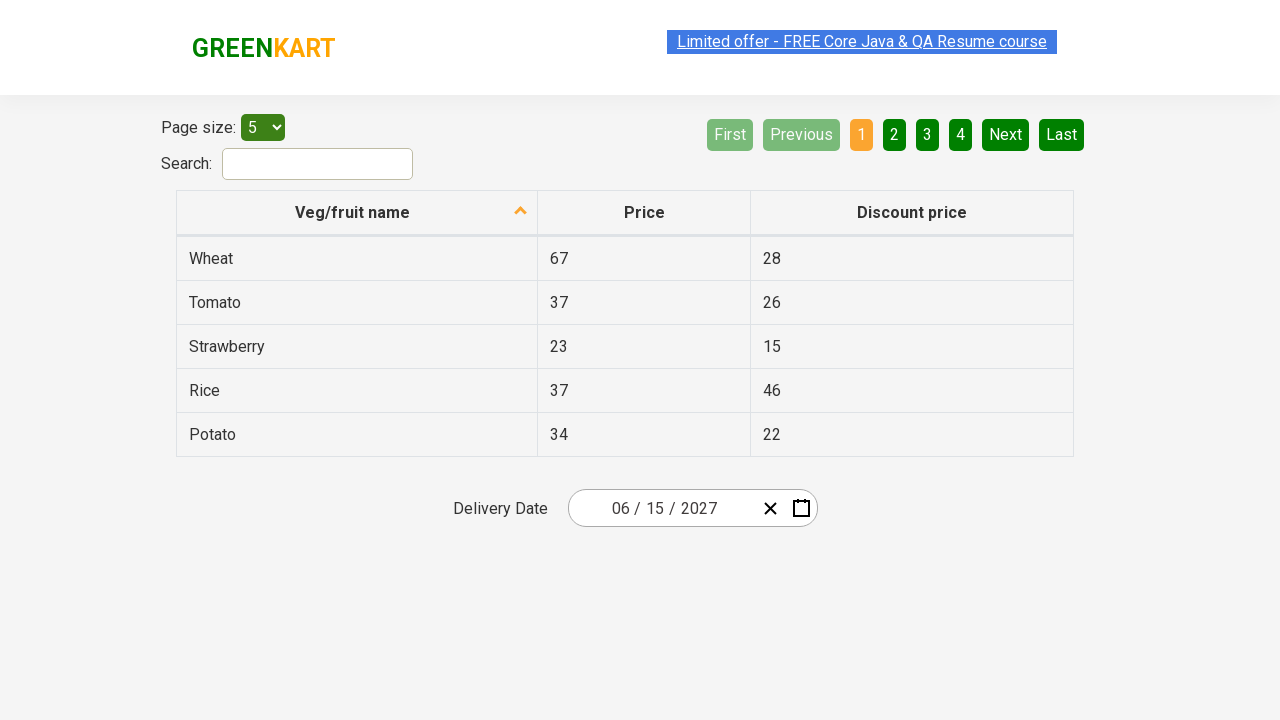